Navigates to Starbucks Korea store map, selects a region and district to view store locations

Starting URL: https://www.istarbucks.co.kr/store/store_map.do

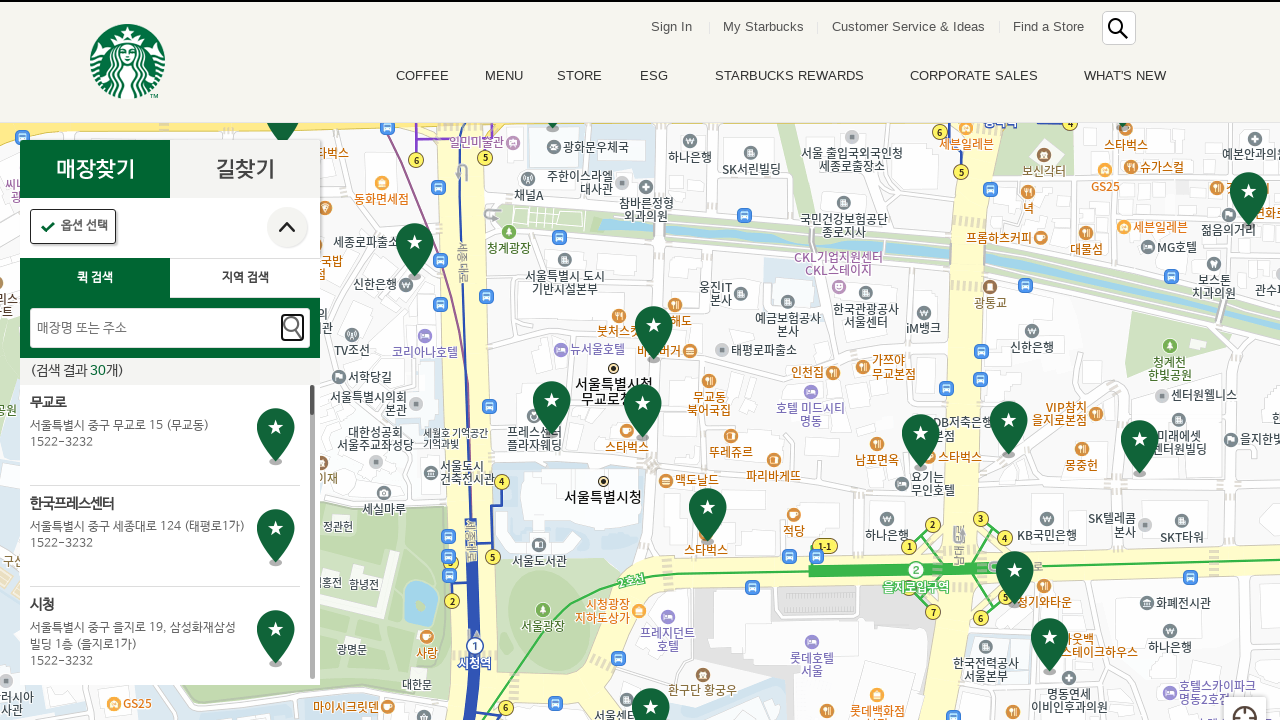

Clicked location search button at (245, 278) on .loca_search
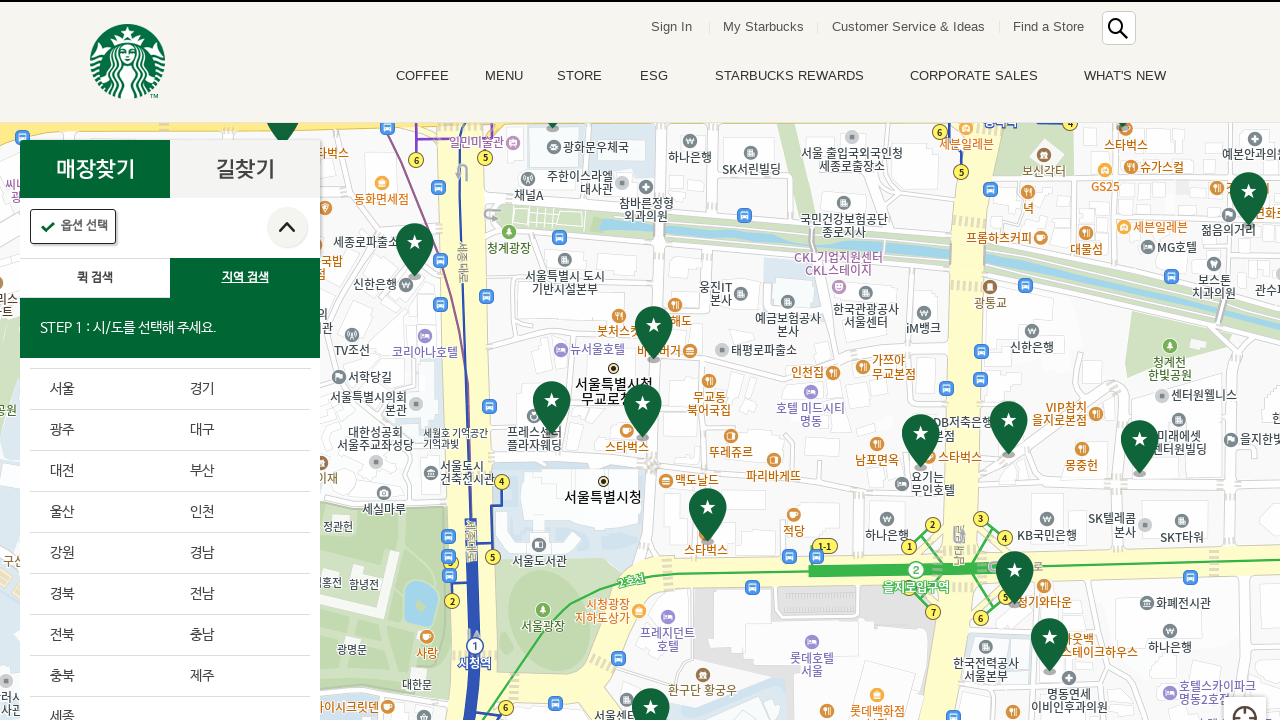

Waited 1000ms for UI to respond
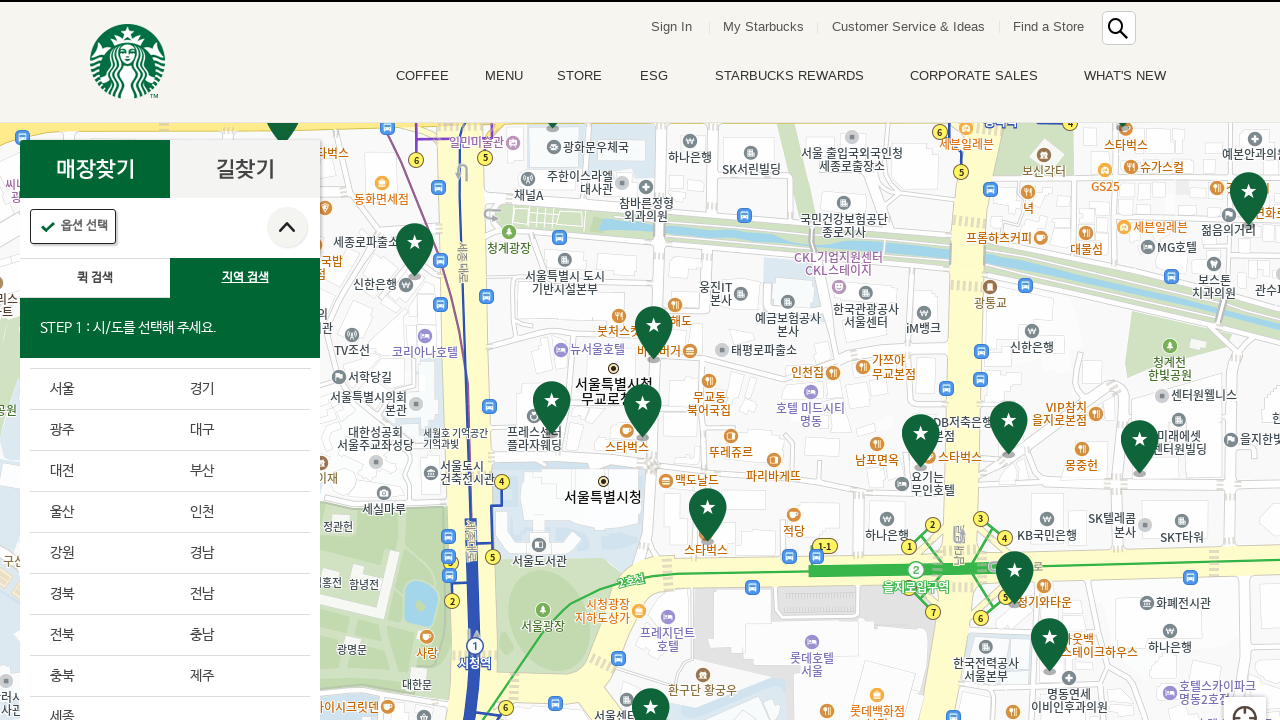

Located region selection box
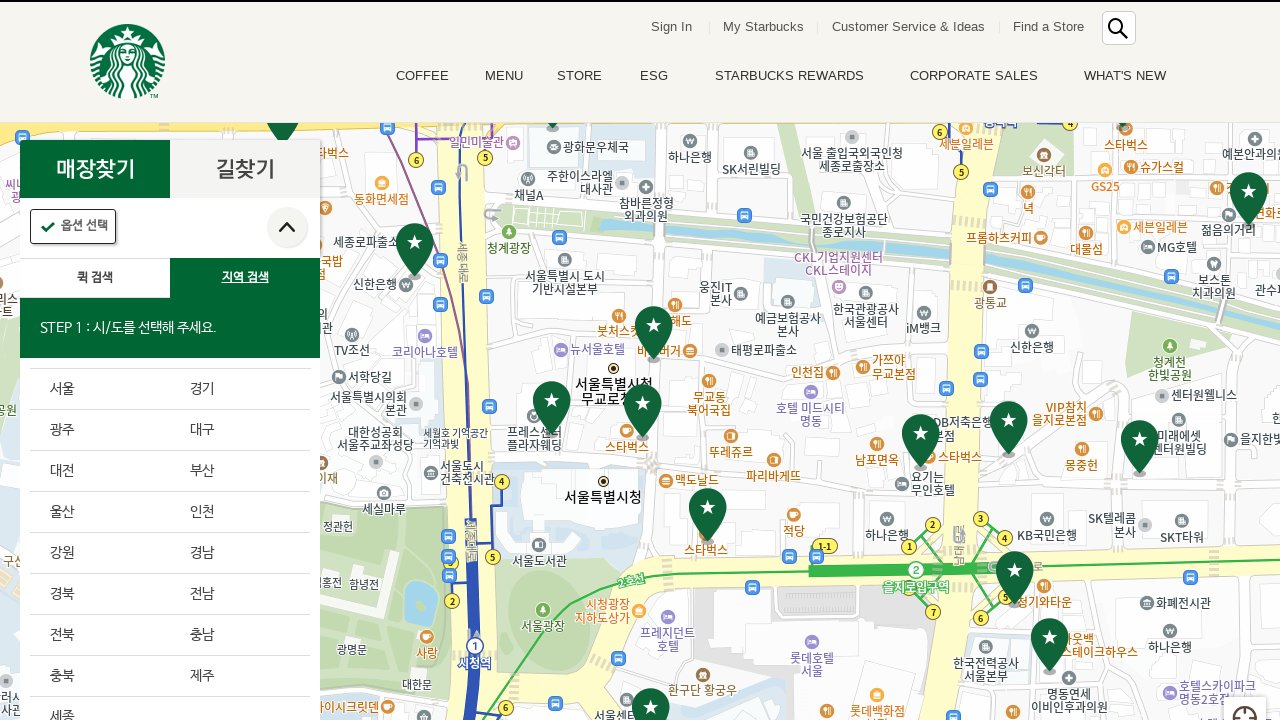

Located region list items
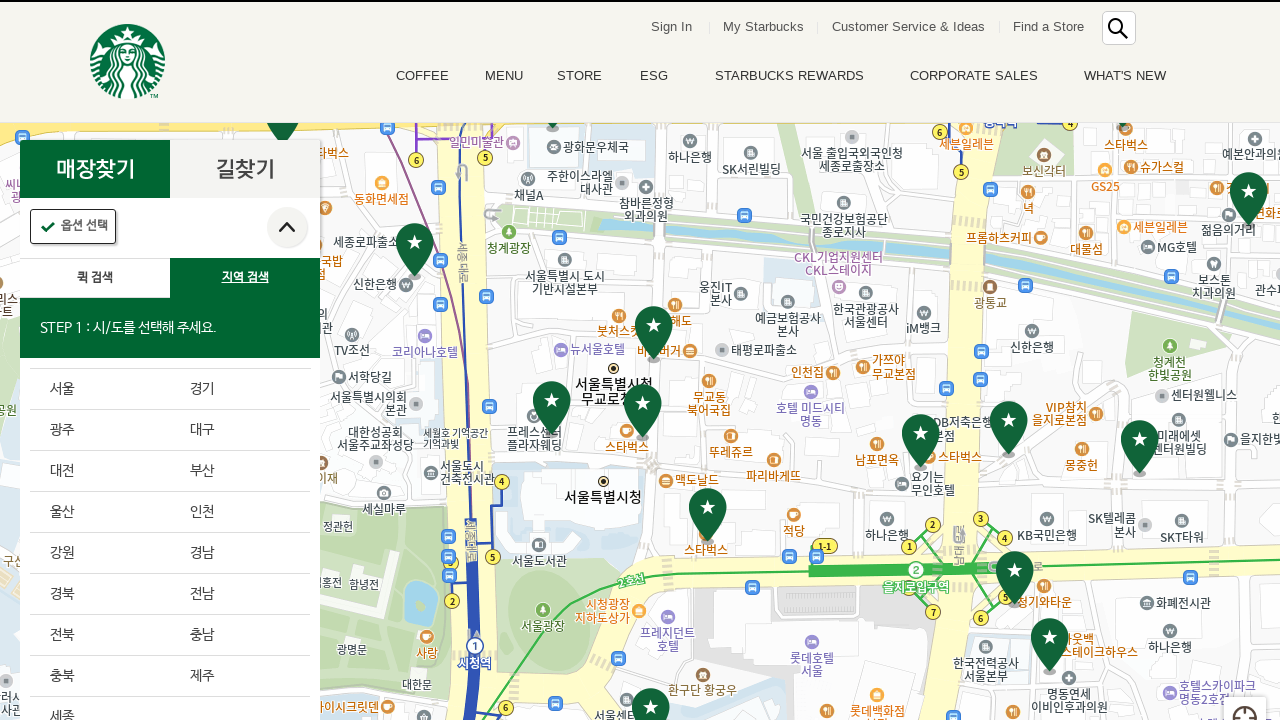

Selected 6th region from the list at (240, 472) on .sido_arae_box >> li >> nth=5
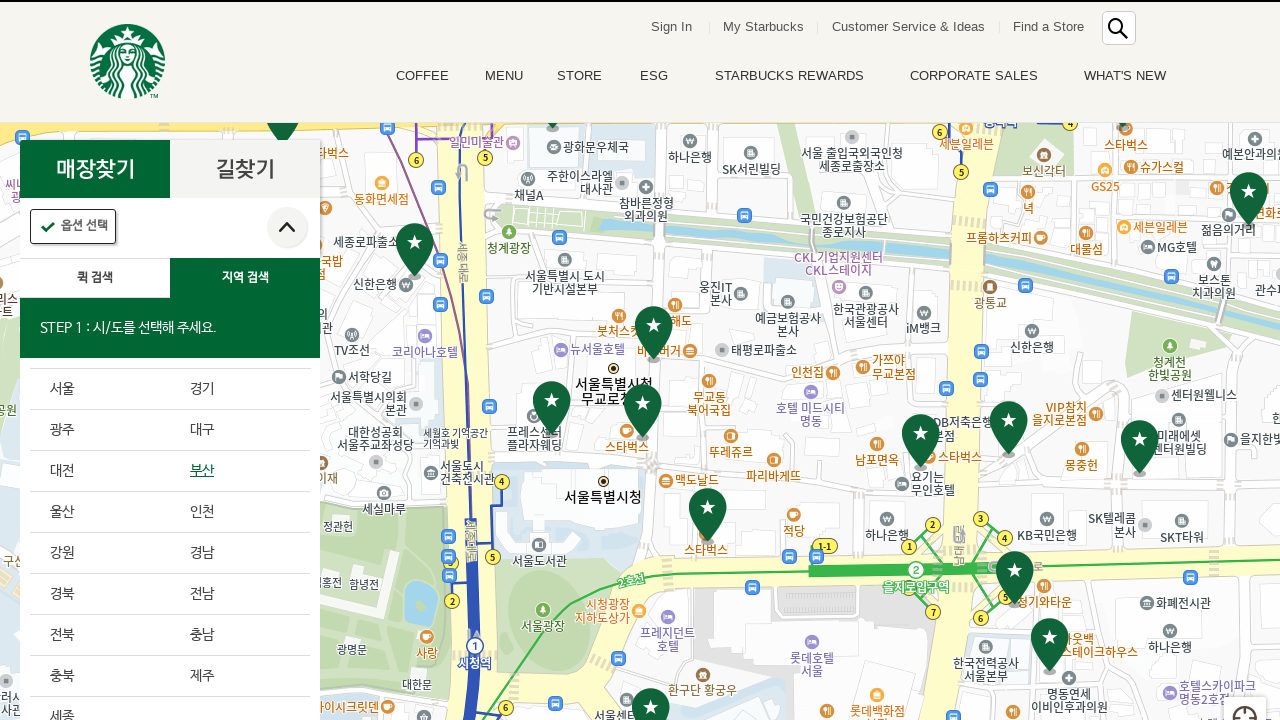

Waited 1000ms for region selection to load districts
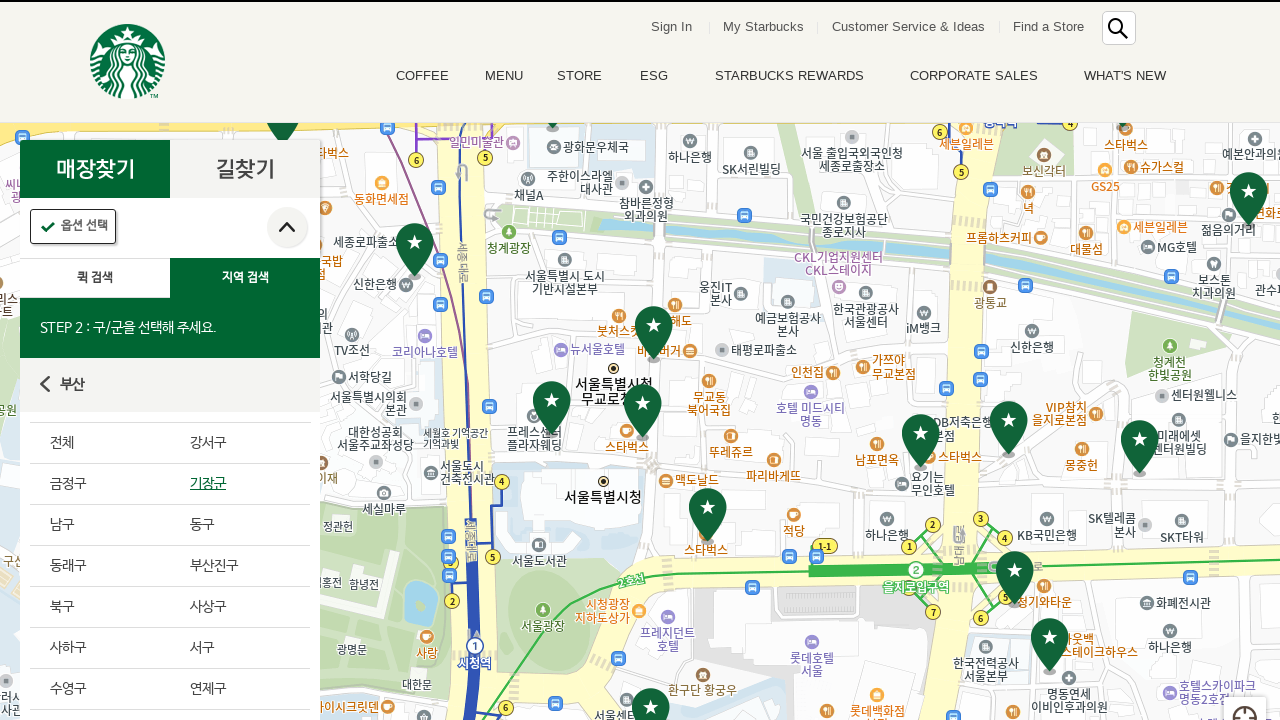

Located district selection box
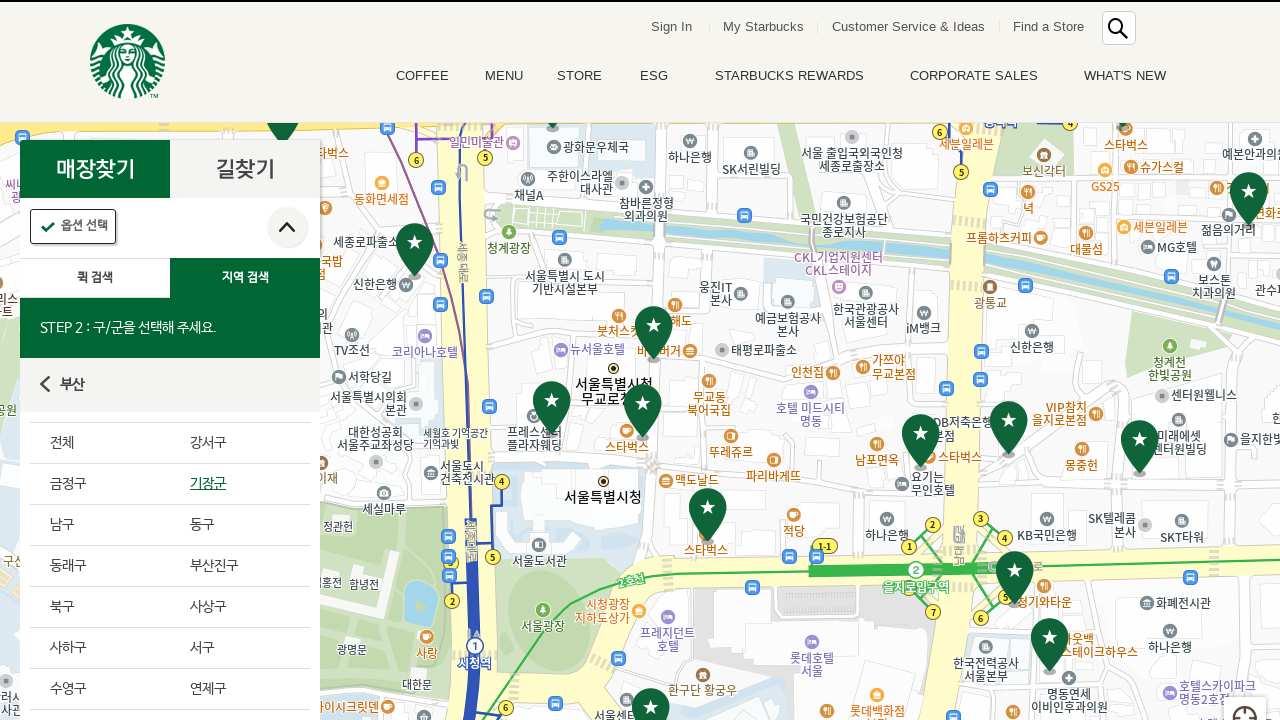

Located district list items
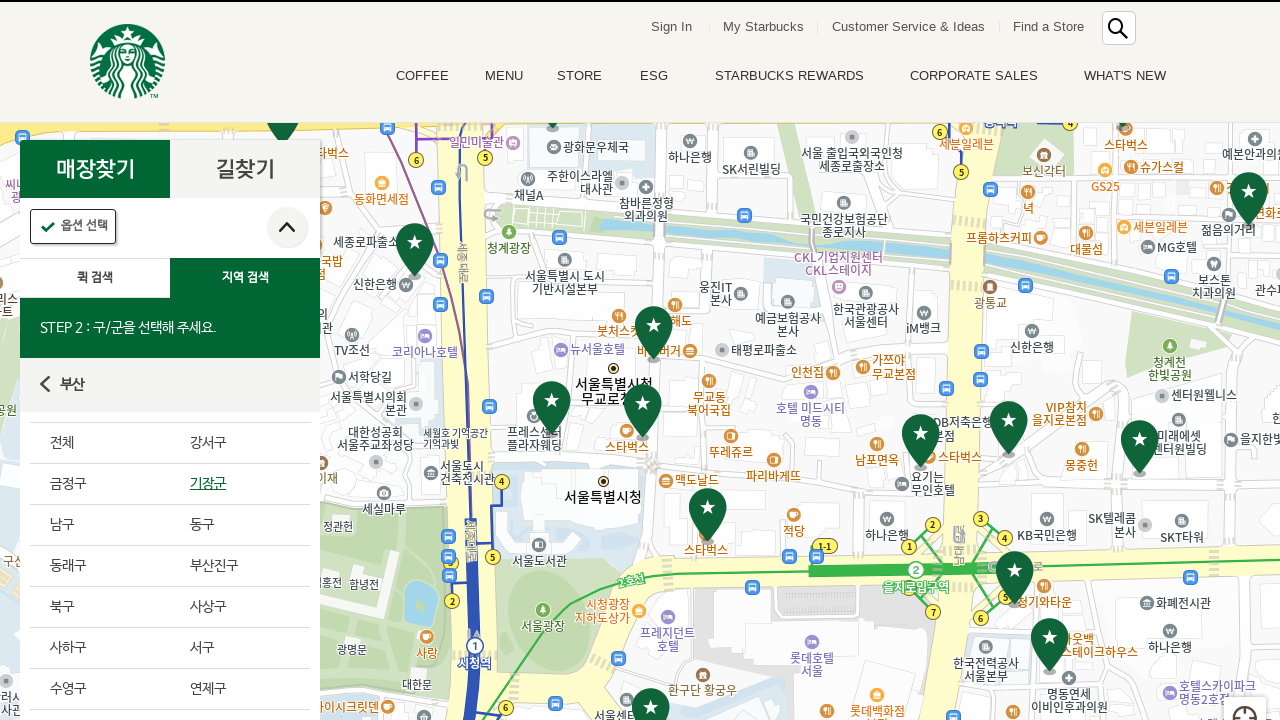

Selected last district from the list at (100, 360) on .gugun_arae_box >> li >> nth=-1
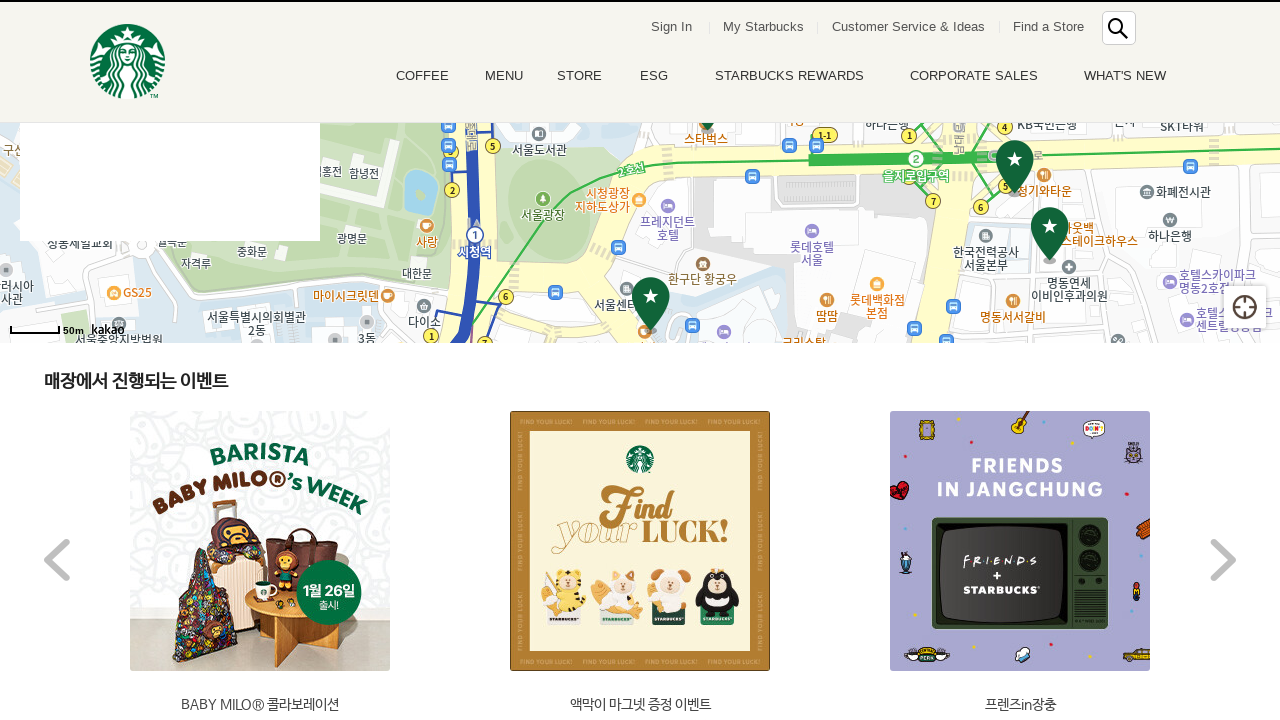

Waited 1000ms for district selection to process
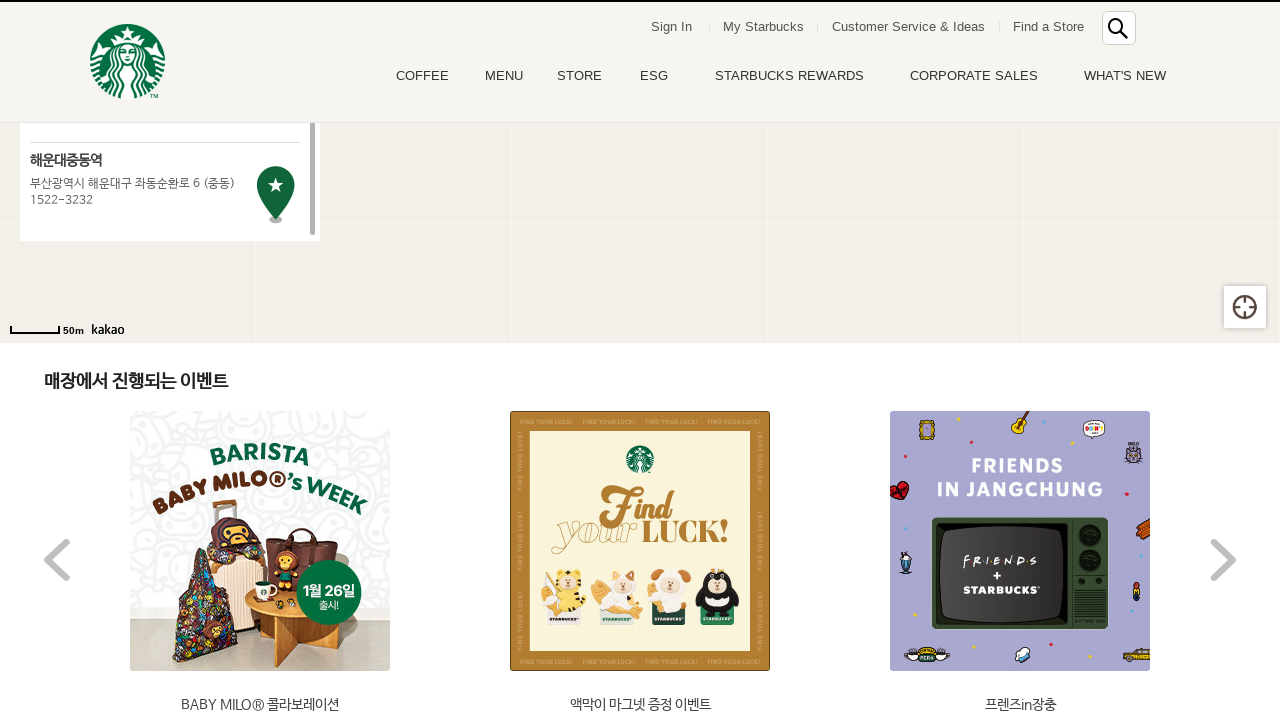

Store search results loaded for selected region and district
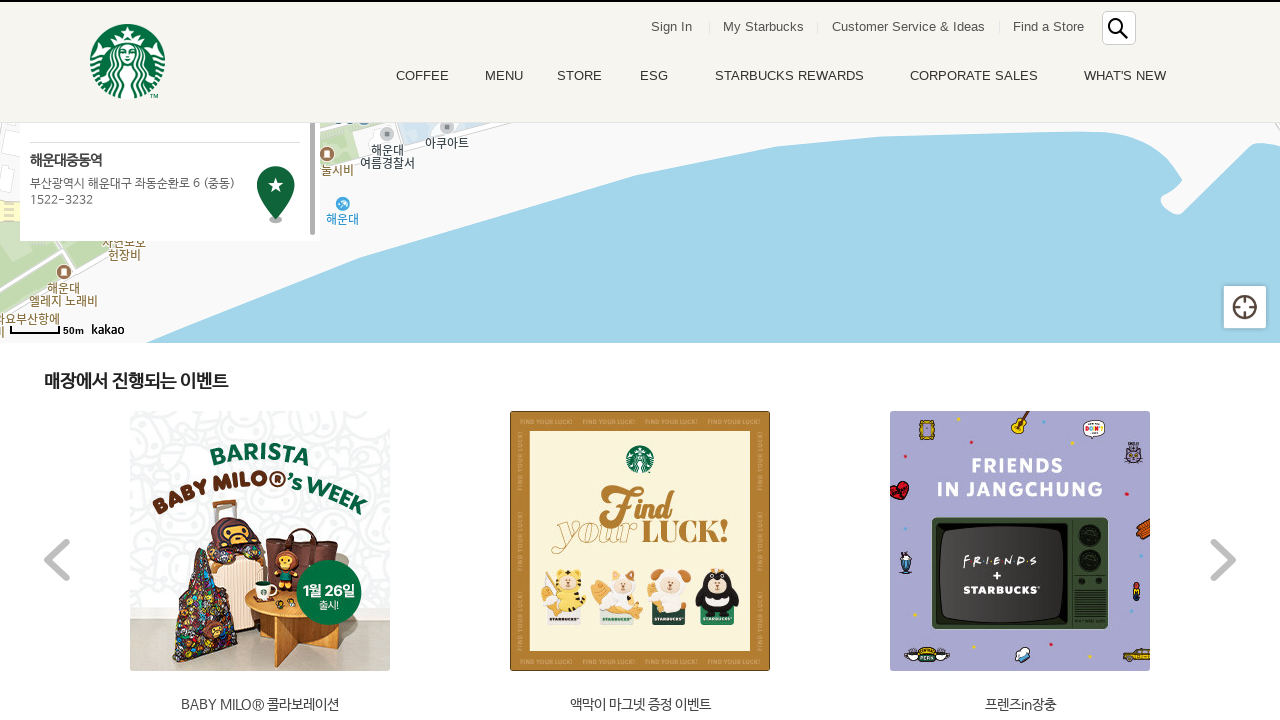

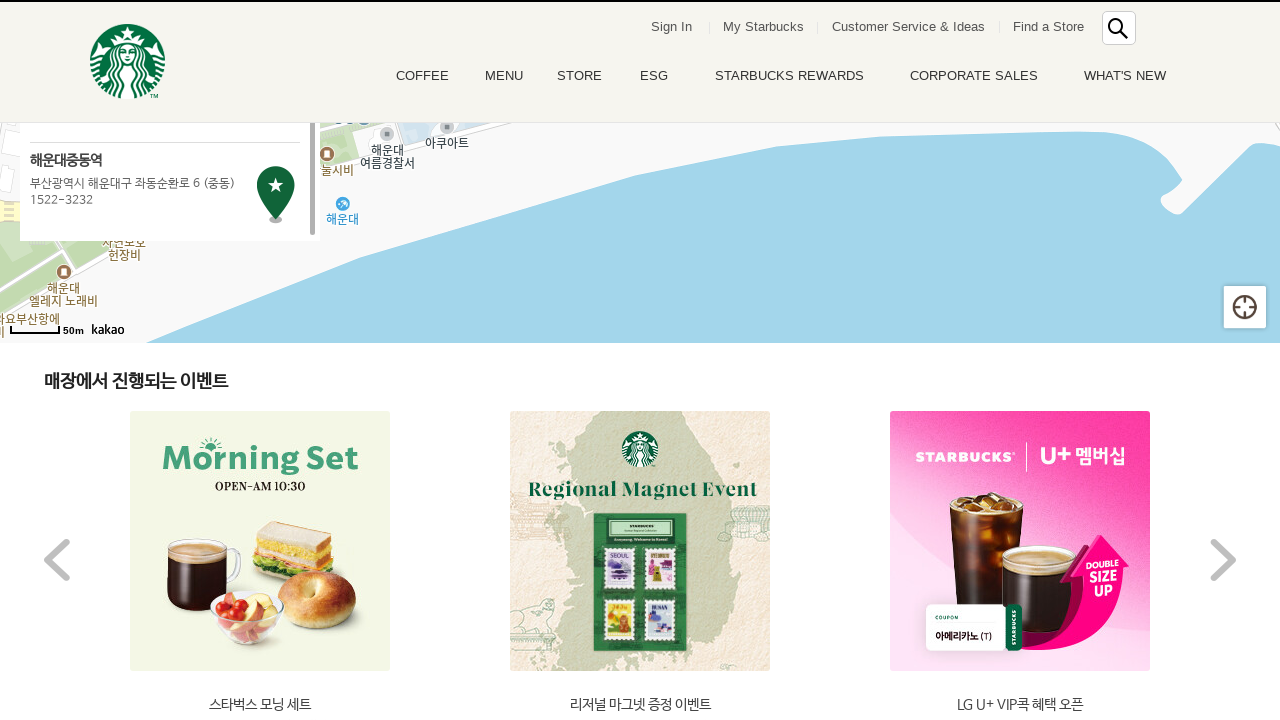